Tests dynamic loading functionality by clicking a start button and waiting for a hidden element to become visible

Starting URL: https://the-internet.herokuapp.com/dynamic_loading/1

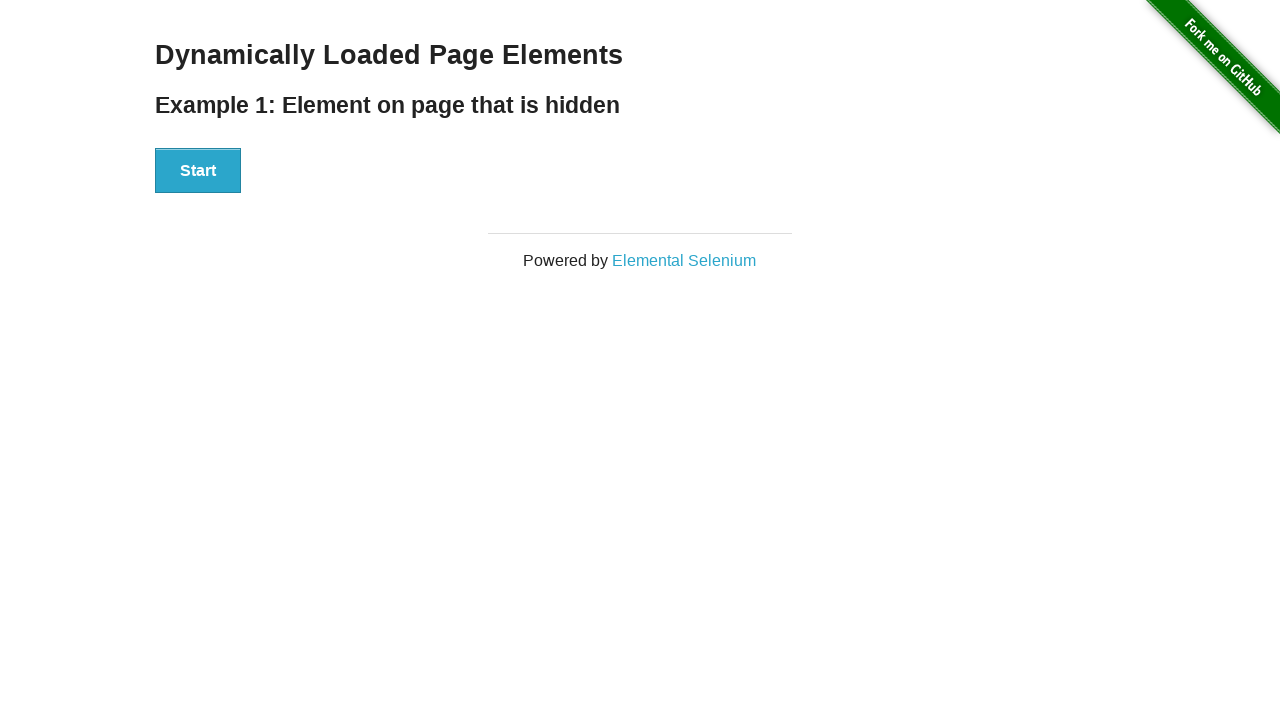

Clicked start button to trigger dynamic loading at (198, 171) on #start button
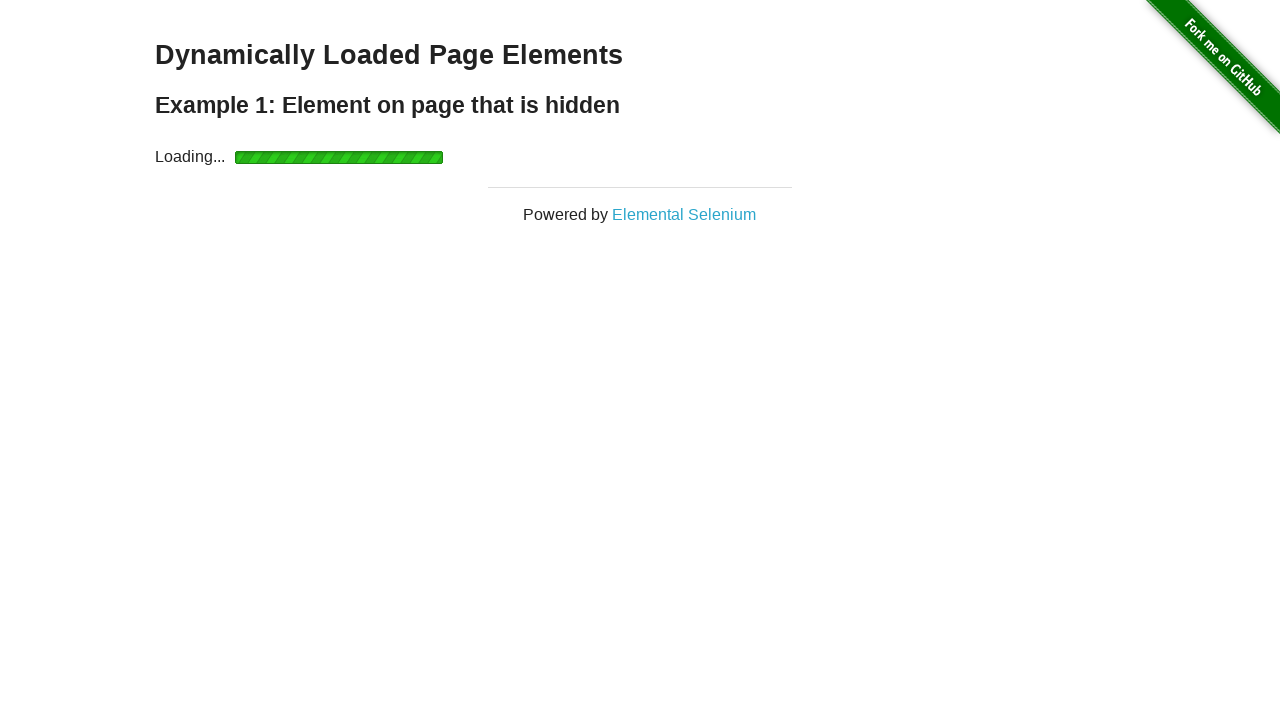

Waited for finish element to become visible
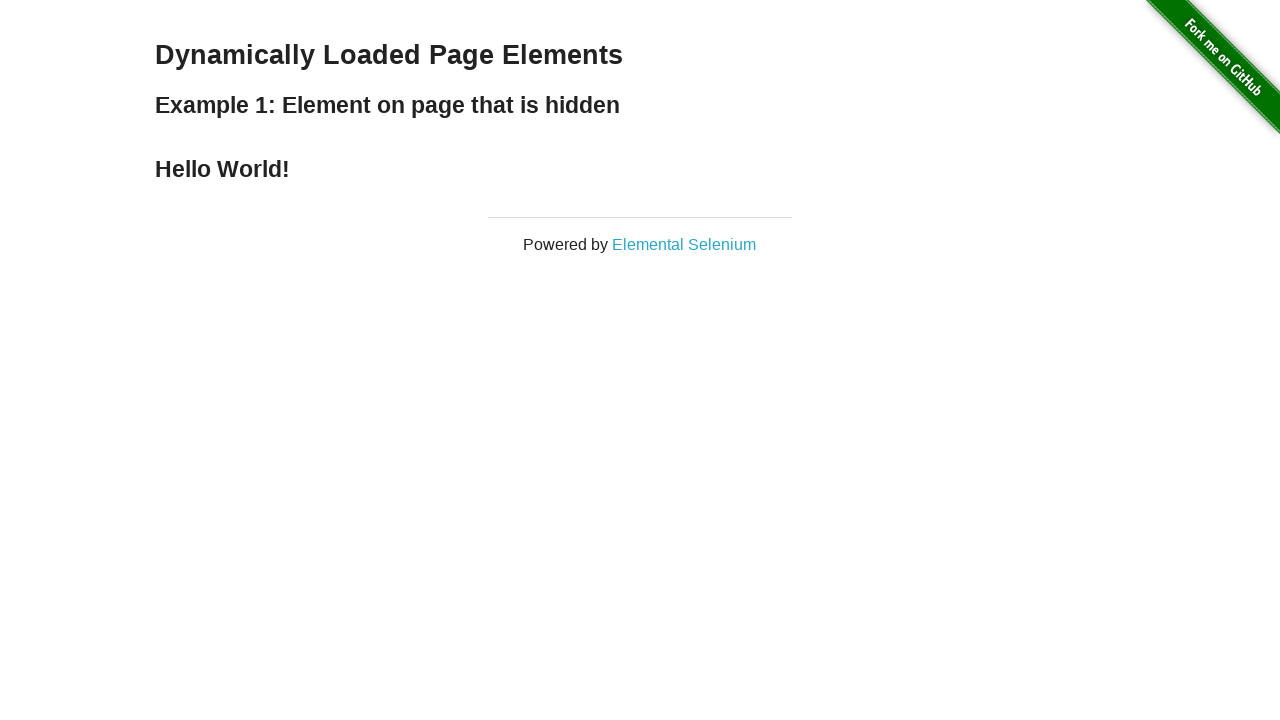

Retrieved finish text: 'Hello World!'
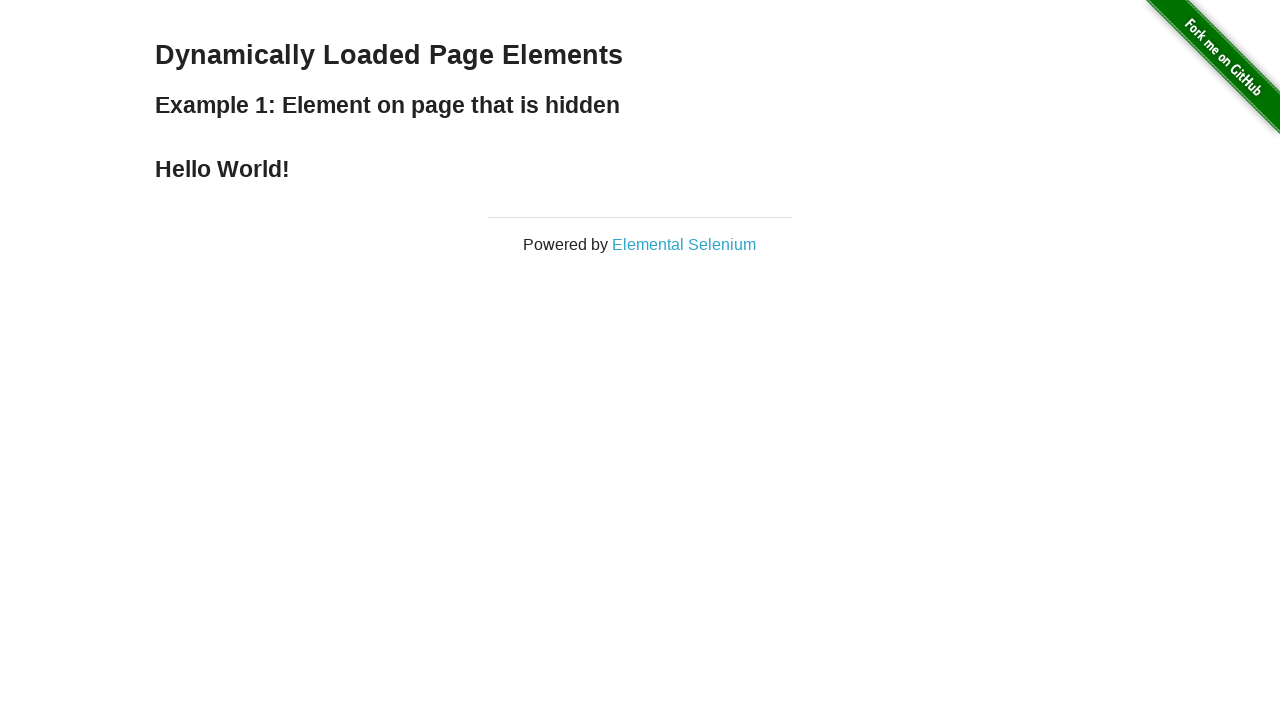

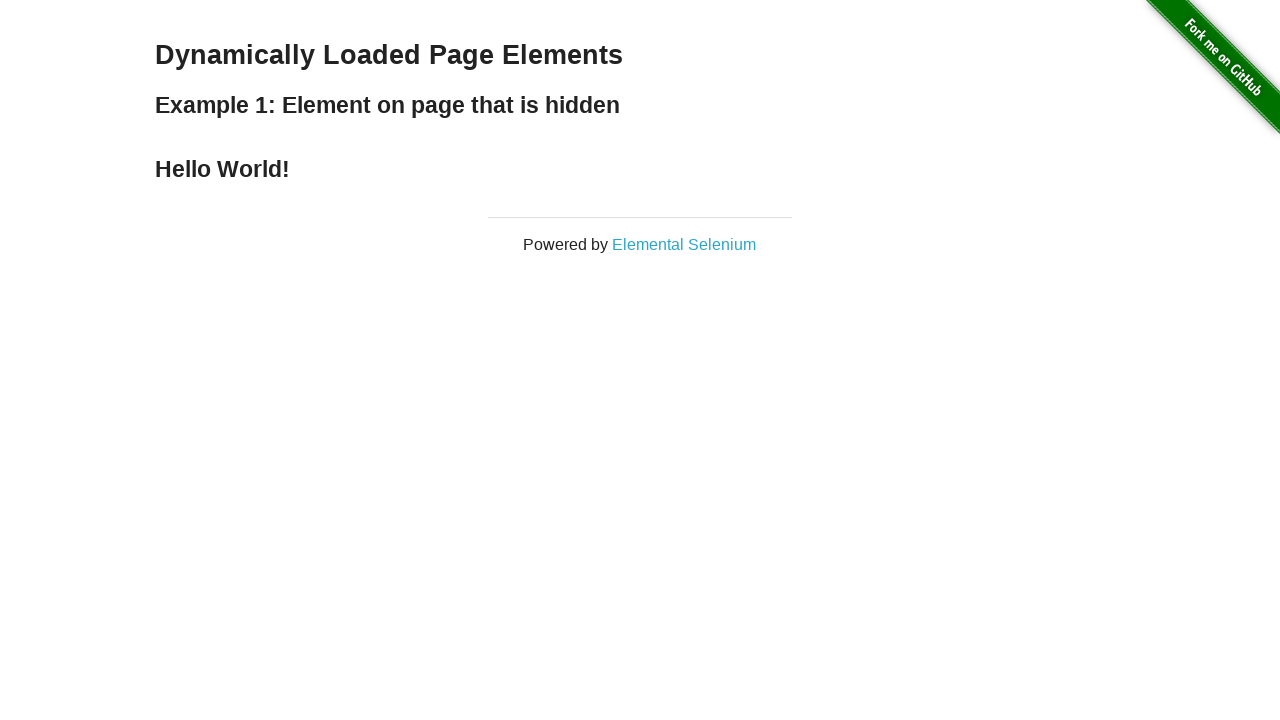